Tests multi-window handling by opening footer links in new tabs using keyboard shortcuts and switching between the opened windows

Starting URL: https://www.rahulshettyacademy.com/AutomationPractice

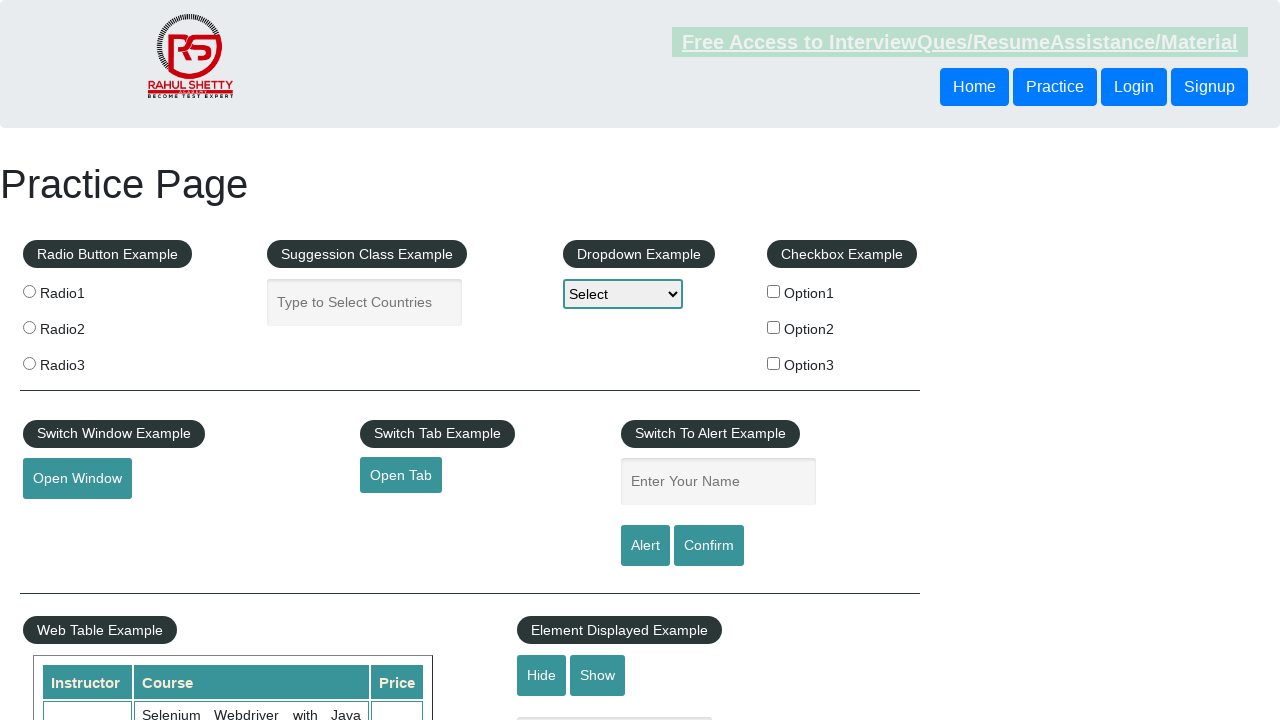

Located footer section with ID 'gf-BIG'
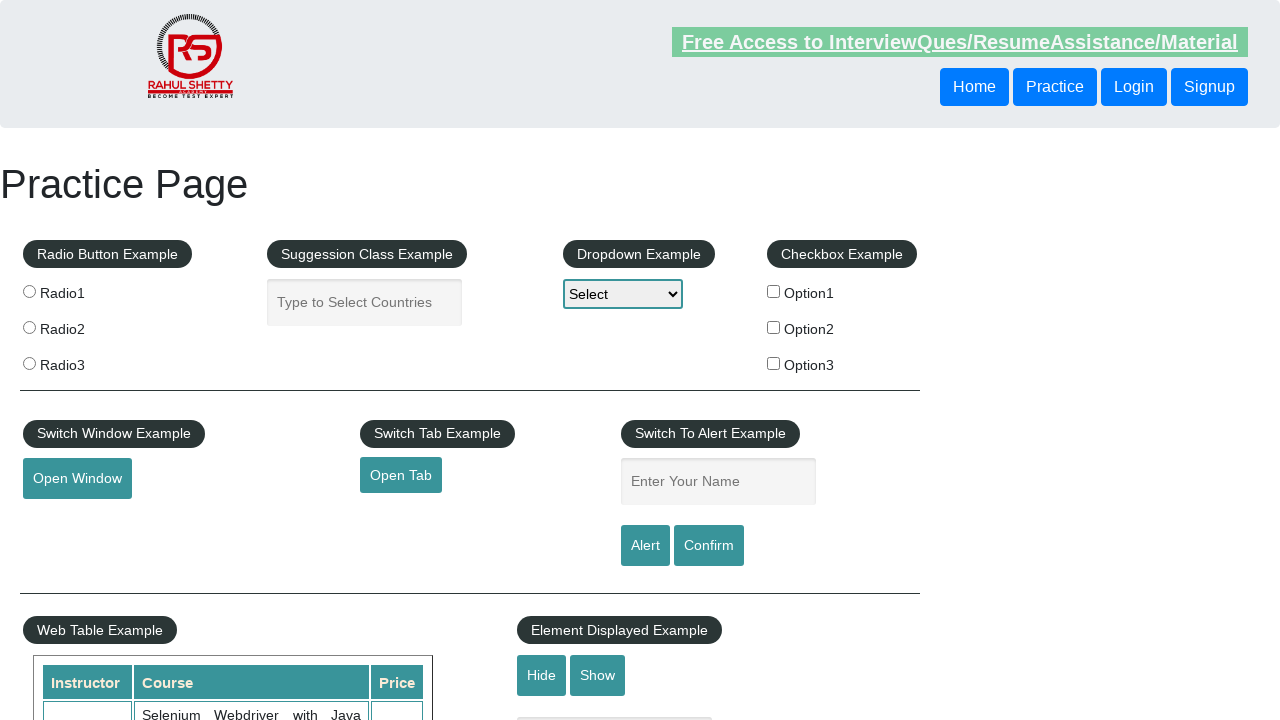

Located first column in footer table
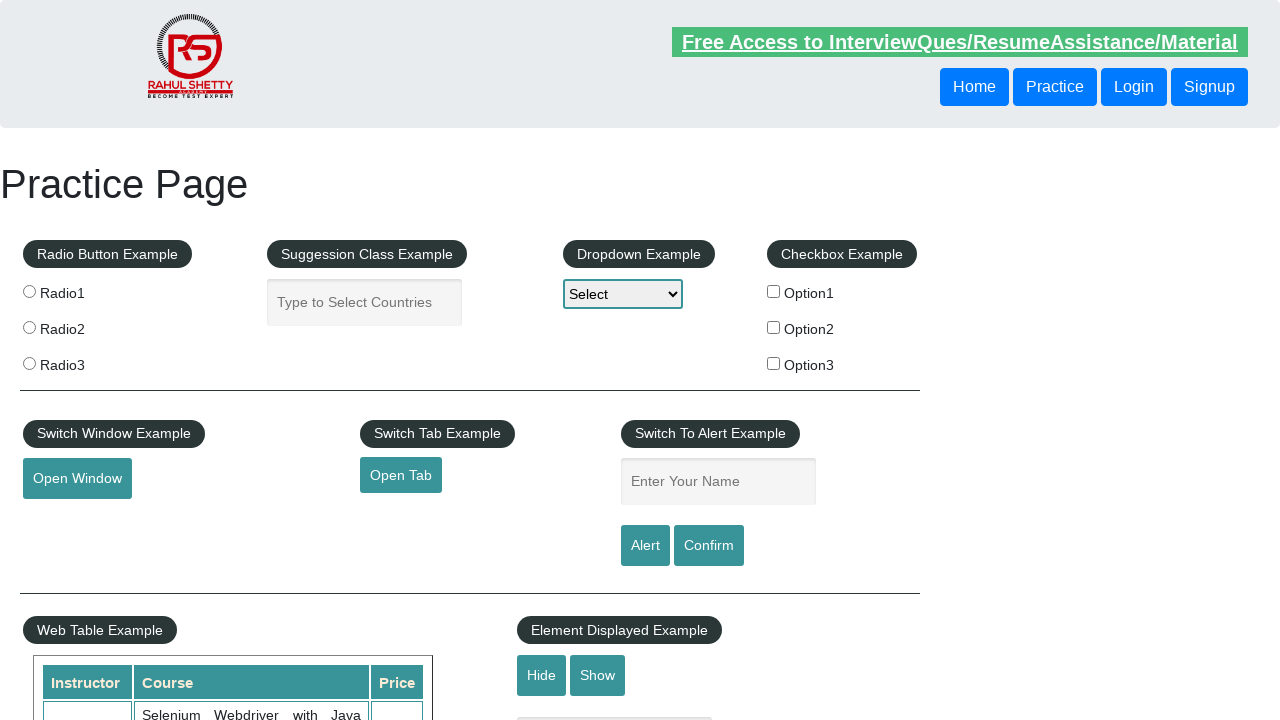

Found 5 links in footer column
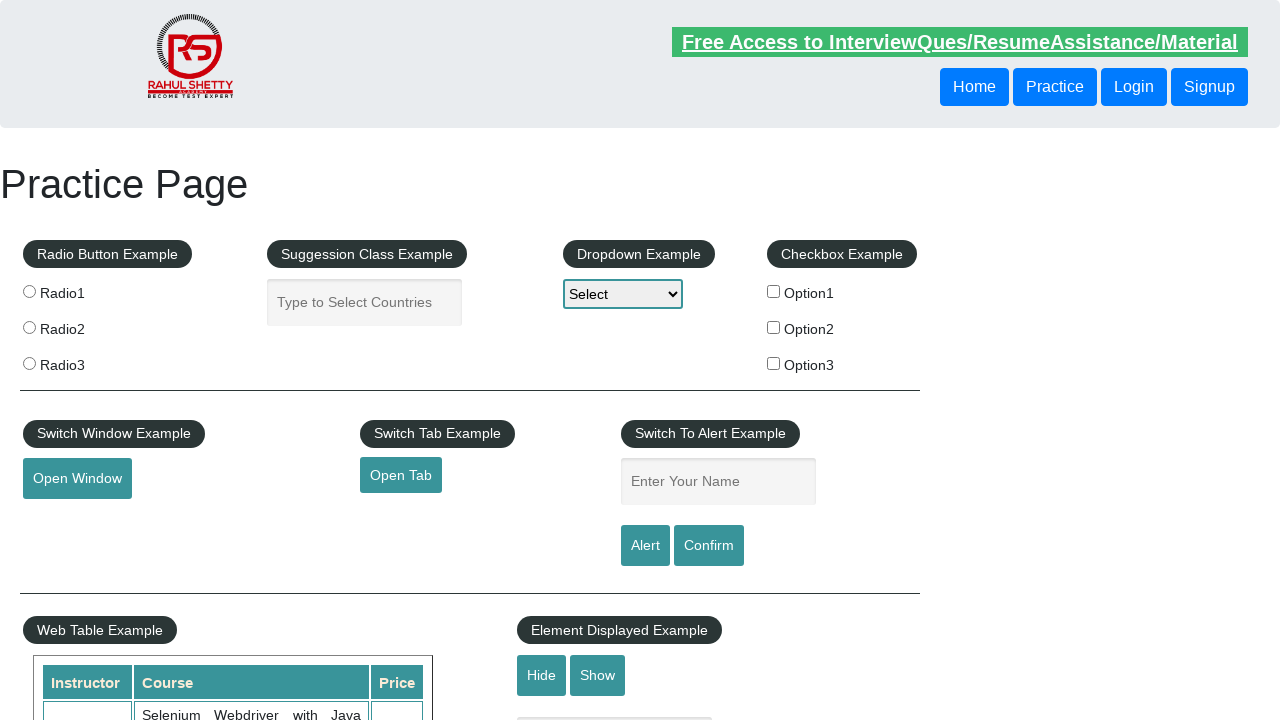

Stored 1 initial page(s)
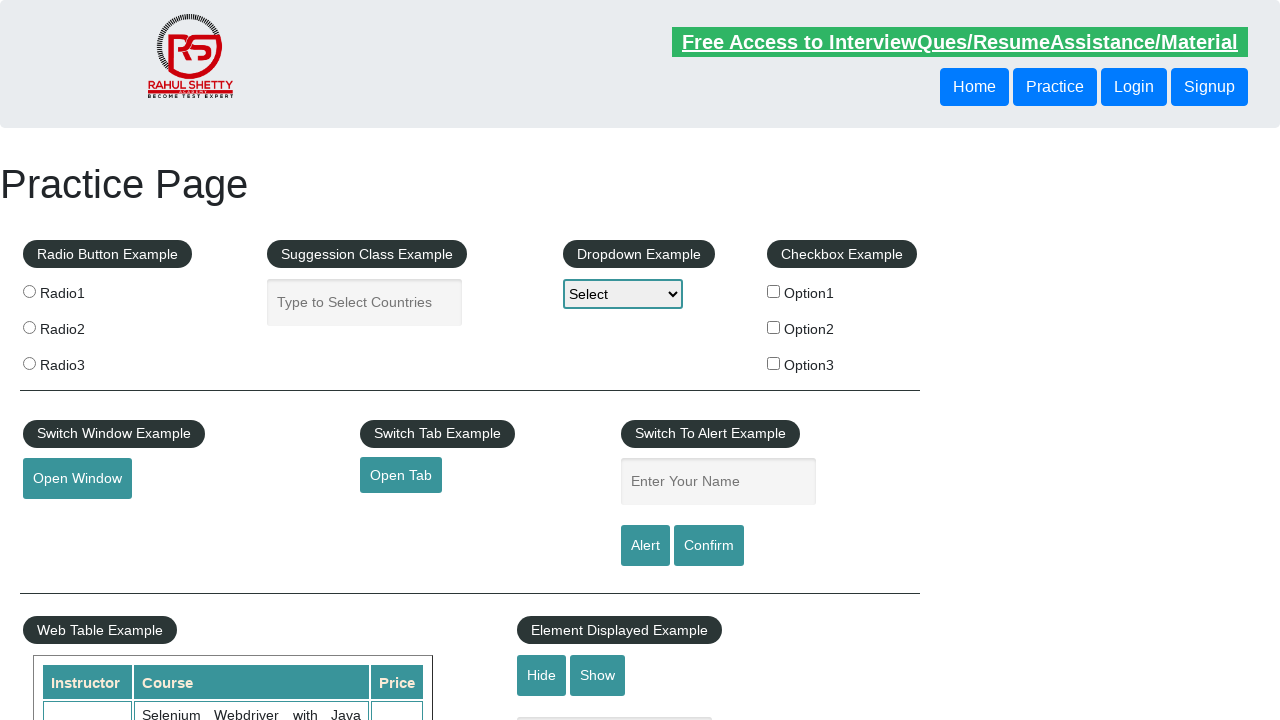

Opened footer link 1 in new tab using Ctrl+Click at (68, 520) on #gf-BIG >> xpath=//table/tbody/tr/td[1]/ul >> a >> nth=1
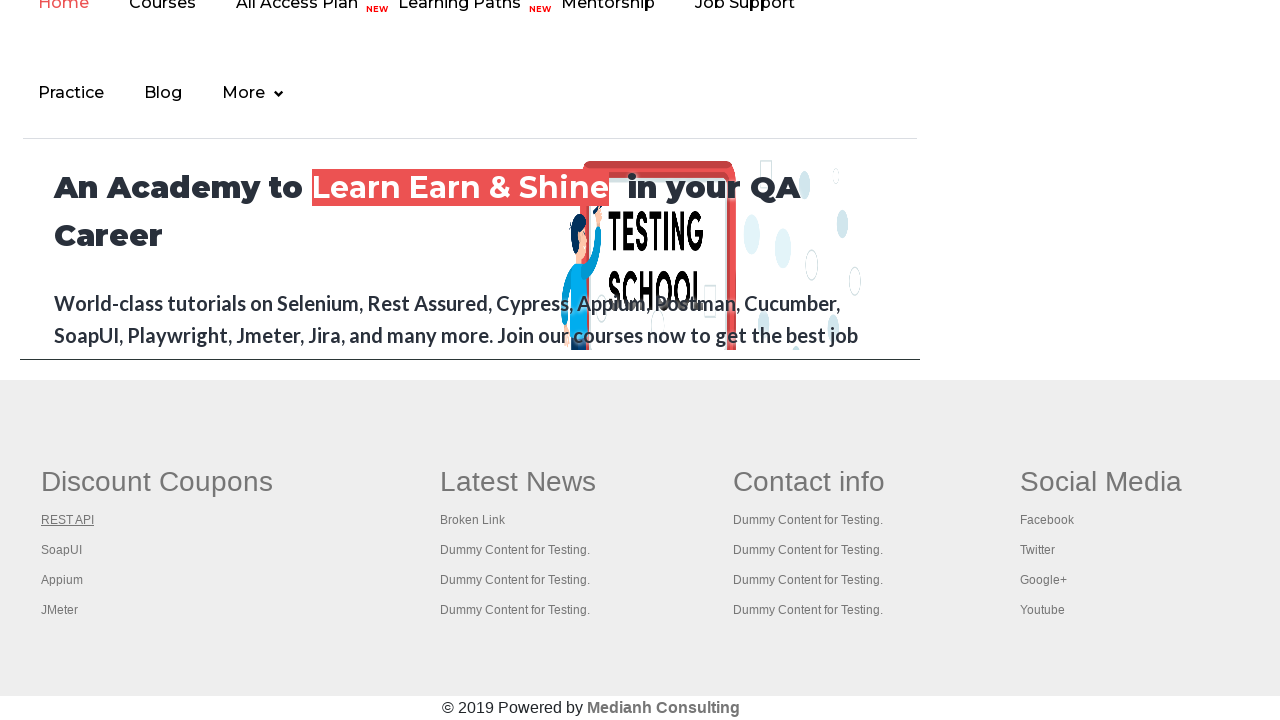

Opened footer link 2 in new tab using Ctrl+Click at (62, 550) on #gf-BIG >> xpath=//table/tbody/tr/td[1]/ul >> a >> nth=2
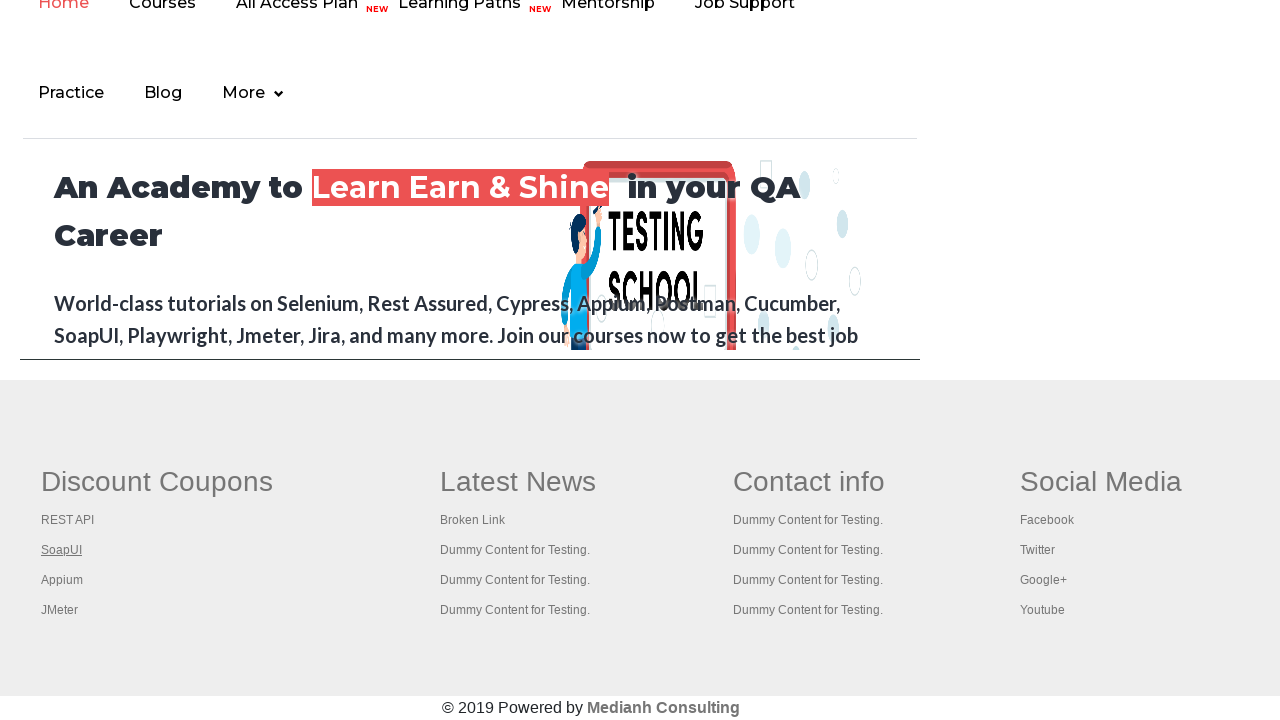

Opened footer link 3 in new tab using Ctrl+Click at (62, 580) on #gf-BIG >> xpath=//table/tbody/tr/td[1]/ul >> a >> nth=3
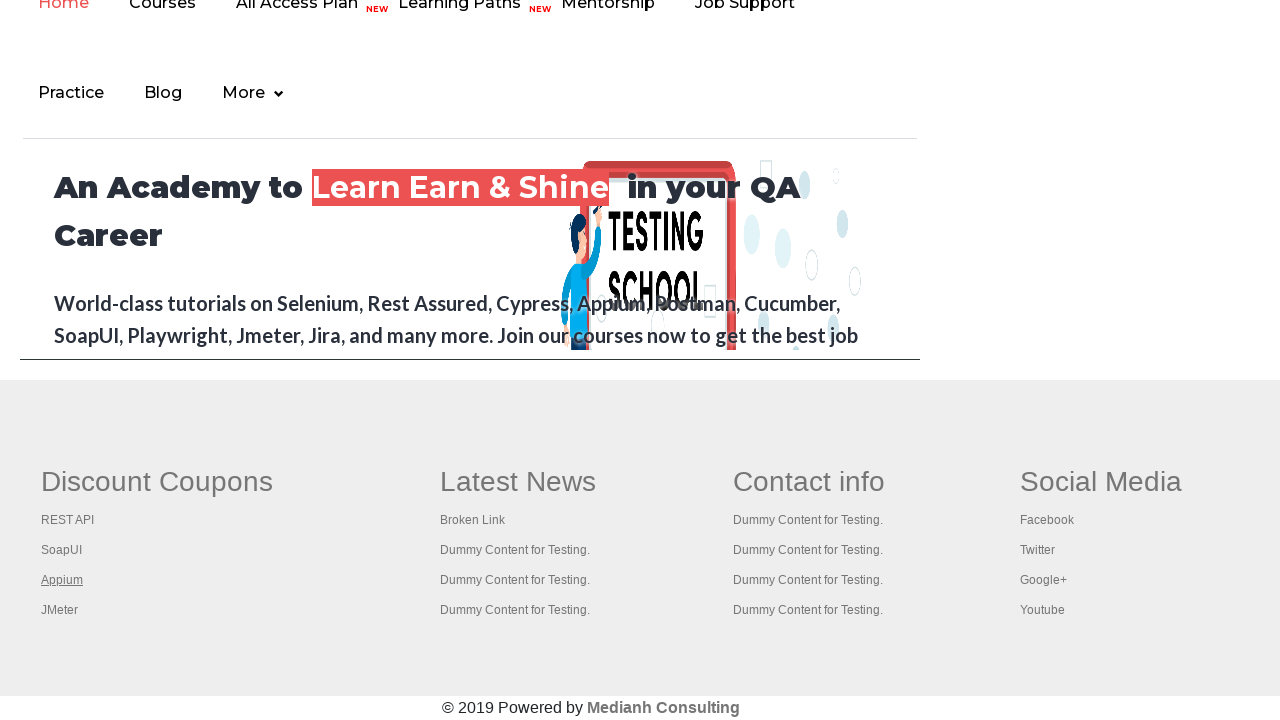

Opened footer link 4 in new tab using Ctrl+Click at (60, 610) on #gf-BIG >> xpath=//table/tbody/tr/td[1]/ul >> a >> nth=4
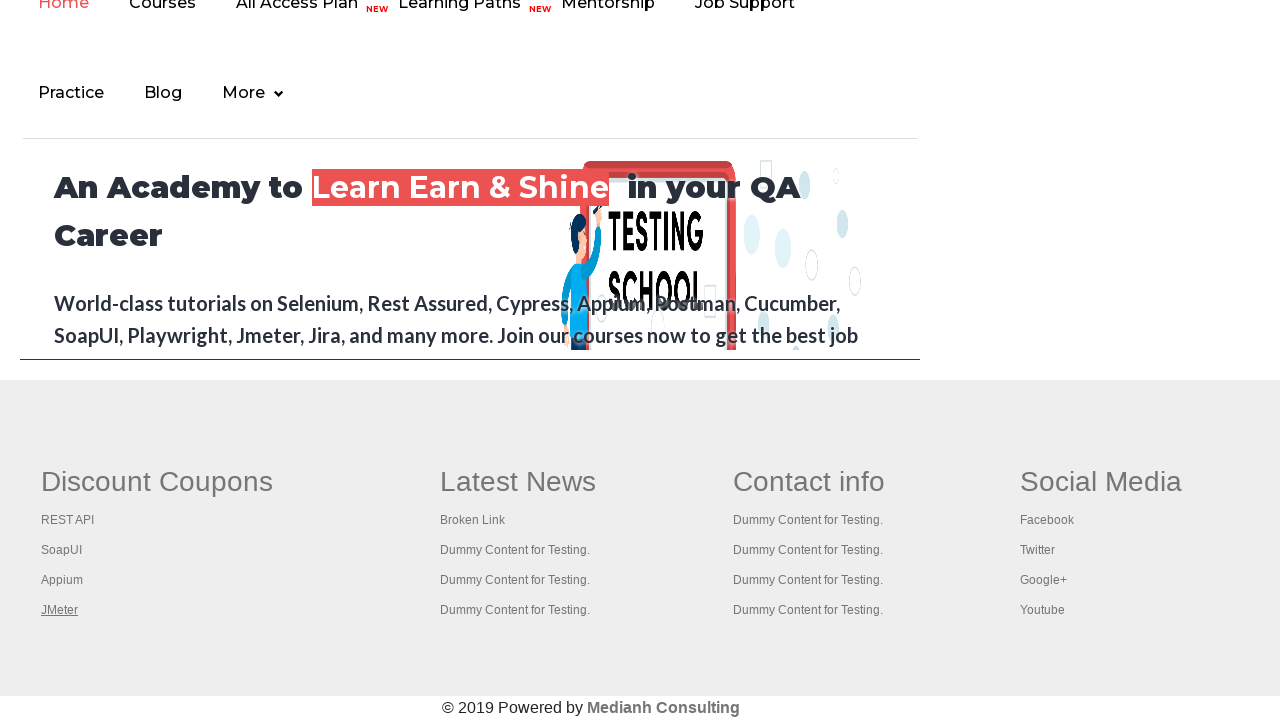

Waited for all new tabs to open
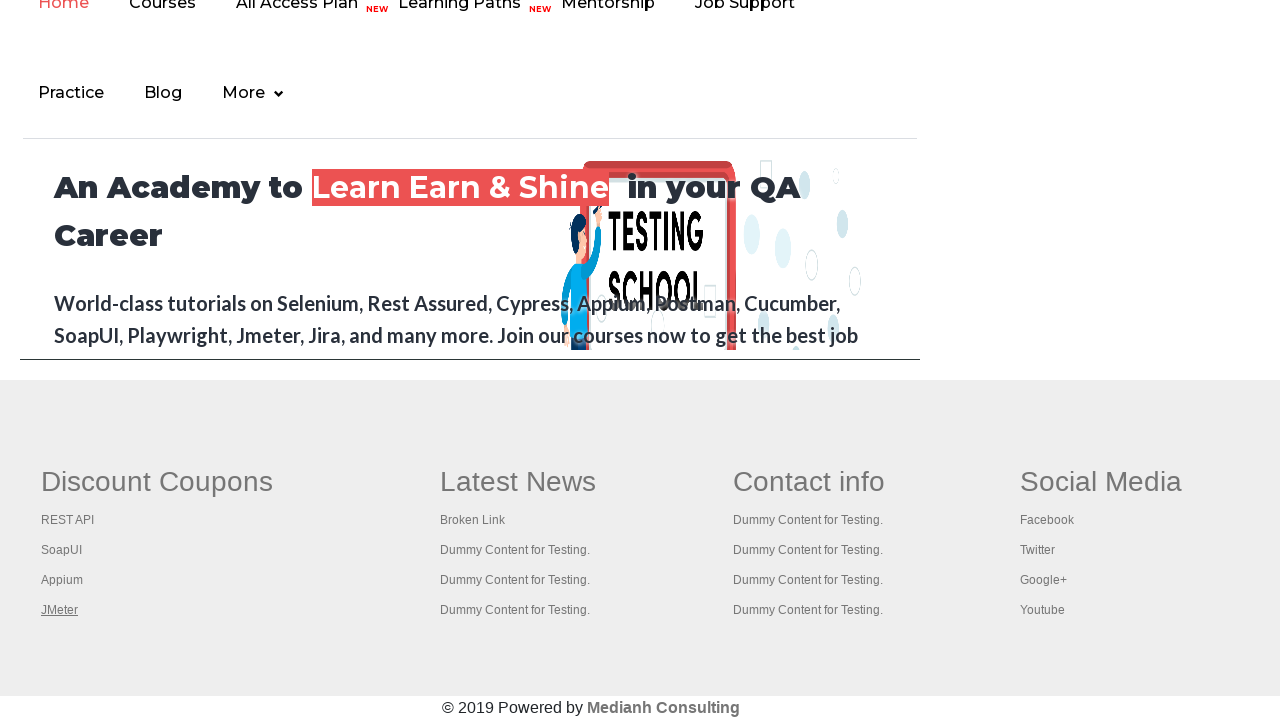

Retrieved all 5 pages from context
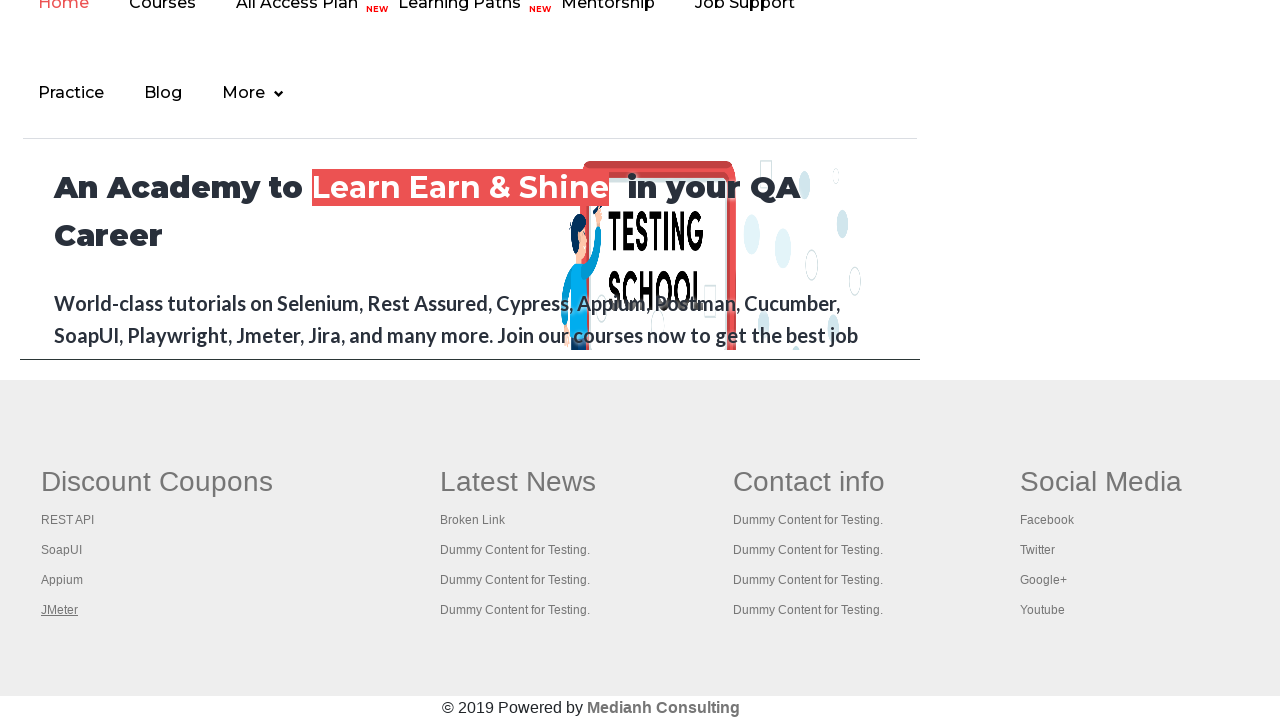

Brought a window to front
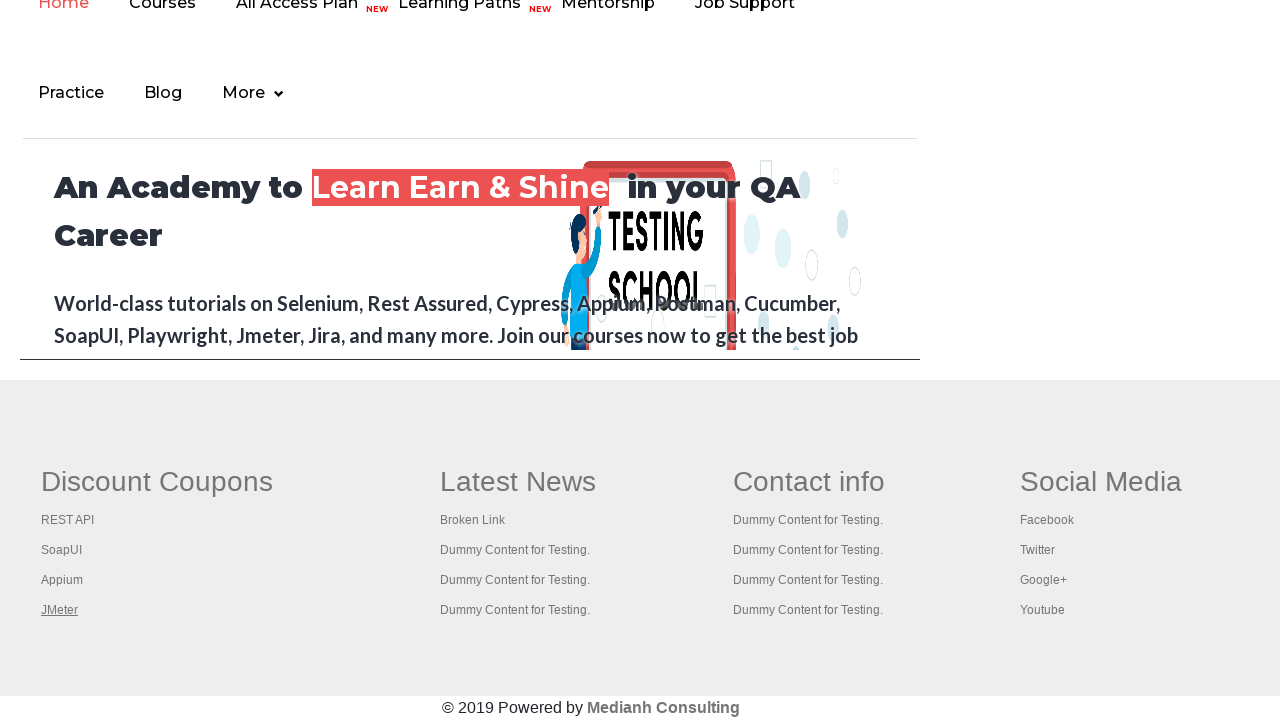

Waited for page to load to domcontentloaded state
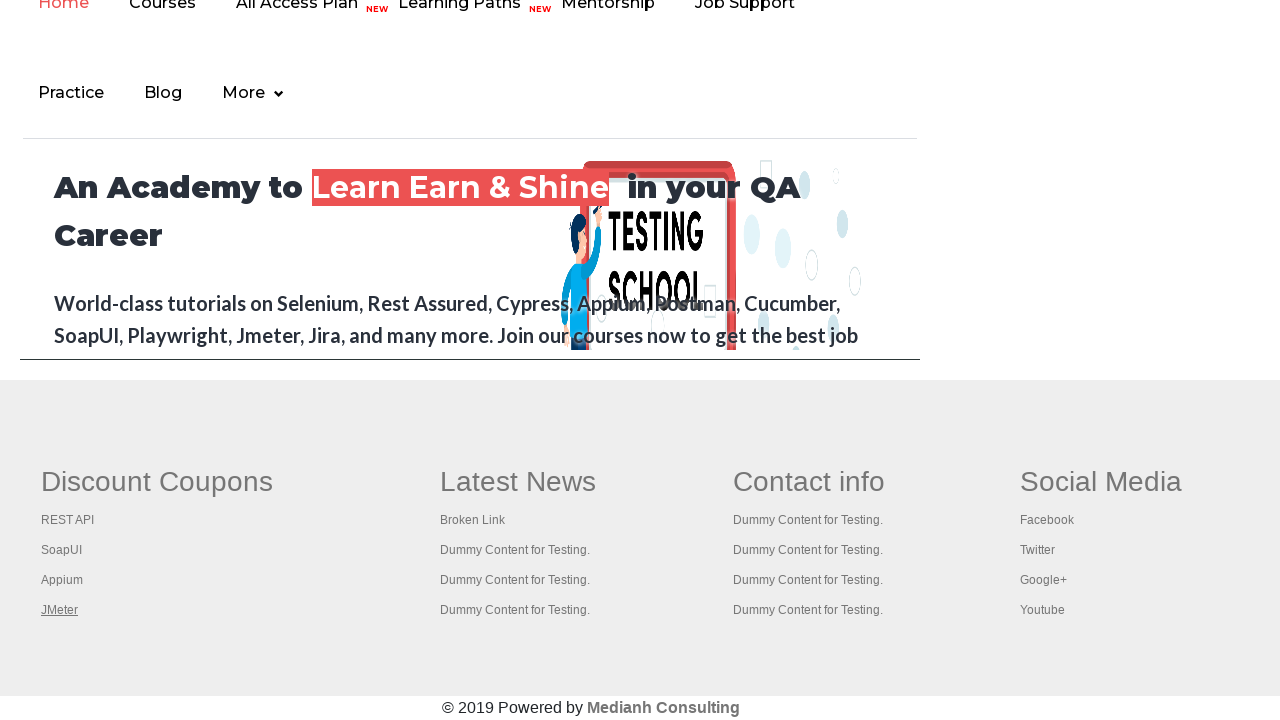

Brought a window to front
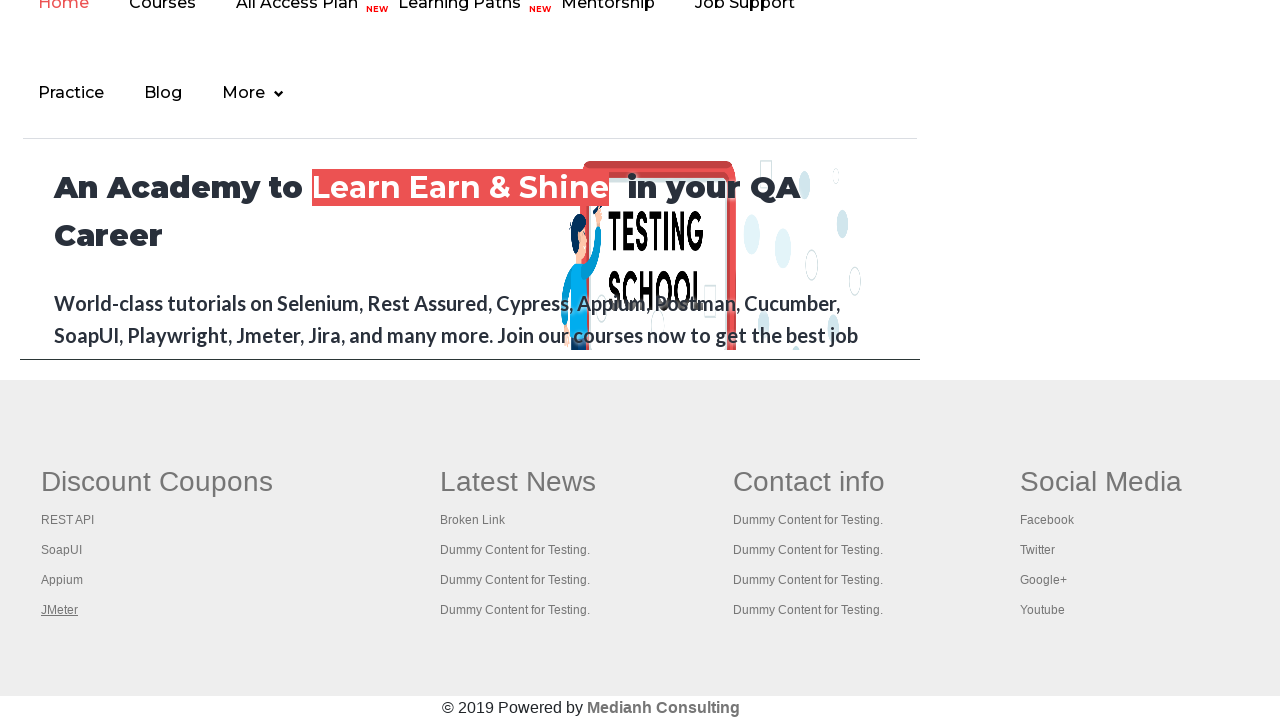

Waited for page to load to domcontentloaded state
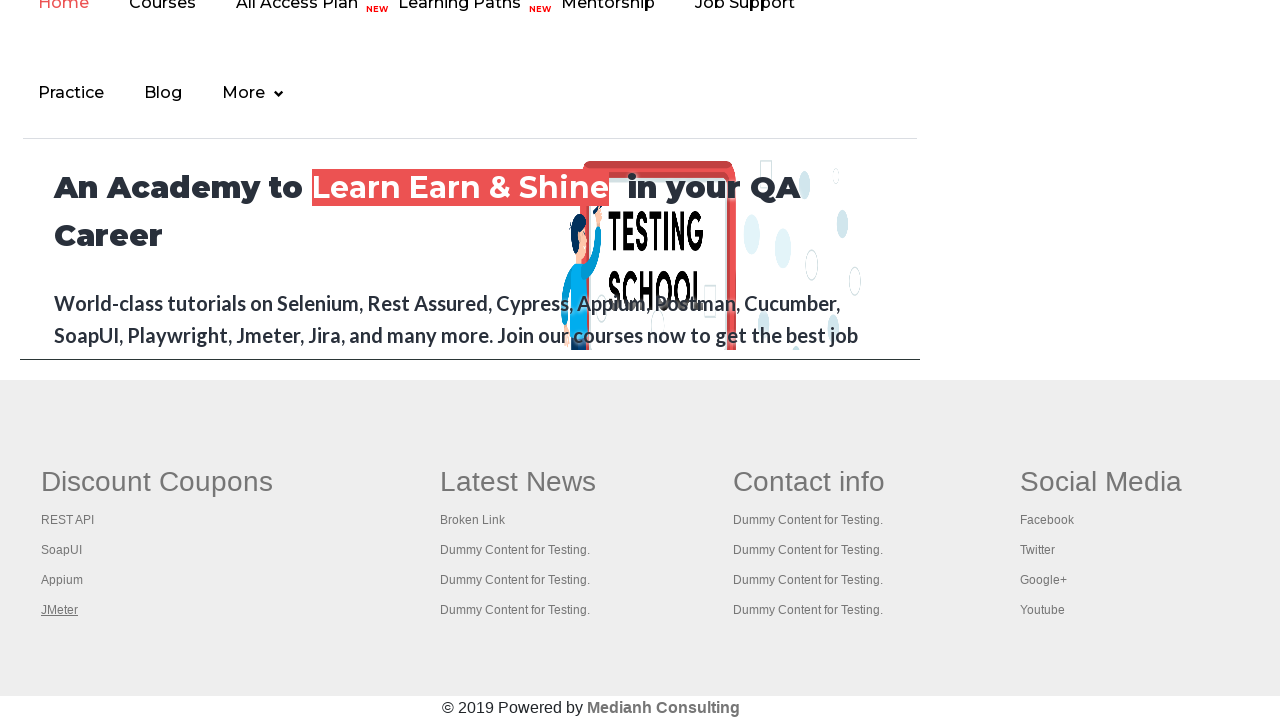

Brought a window to front
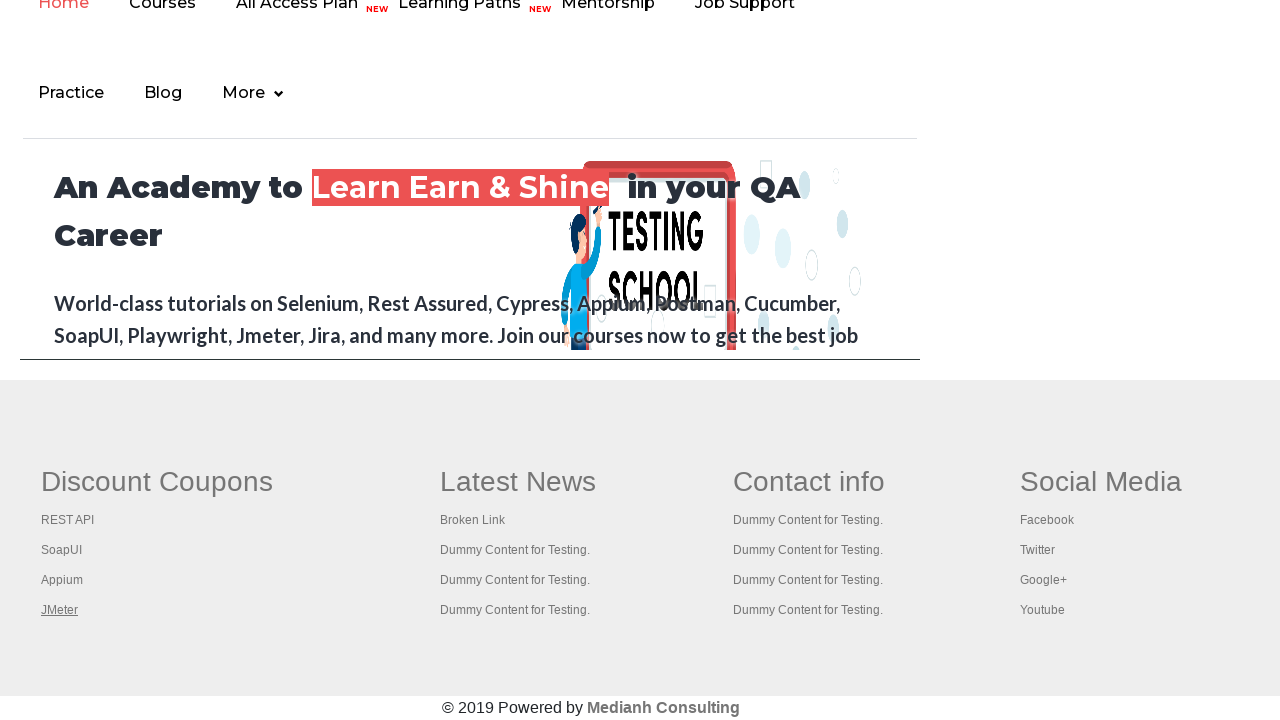

Waited for page to load to domcontentloaded state
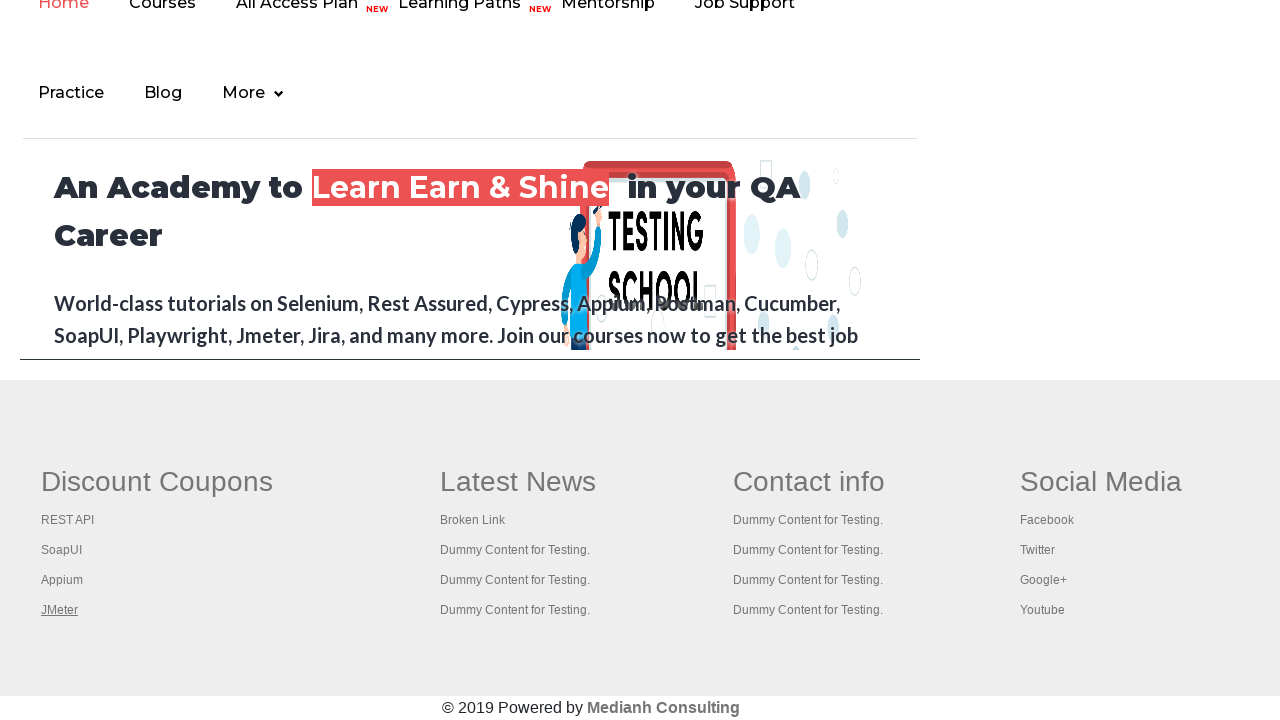

Brought a window to front
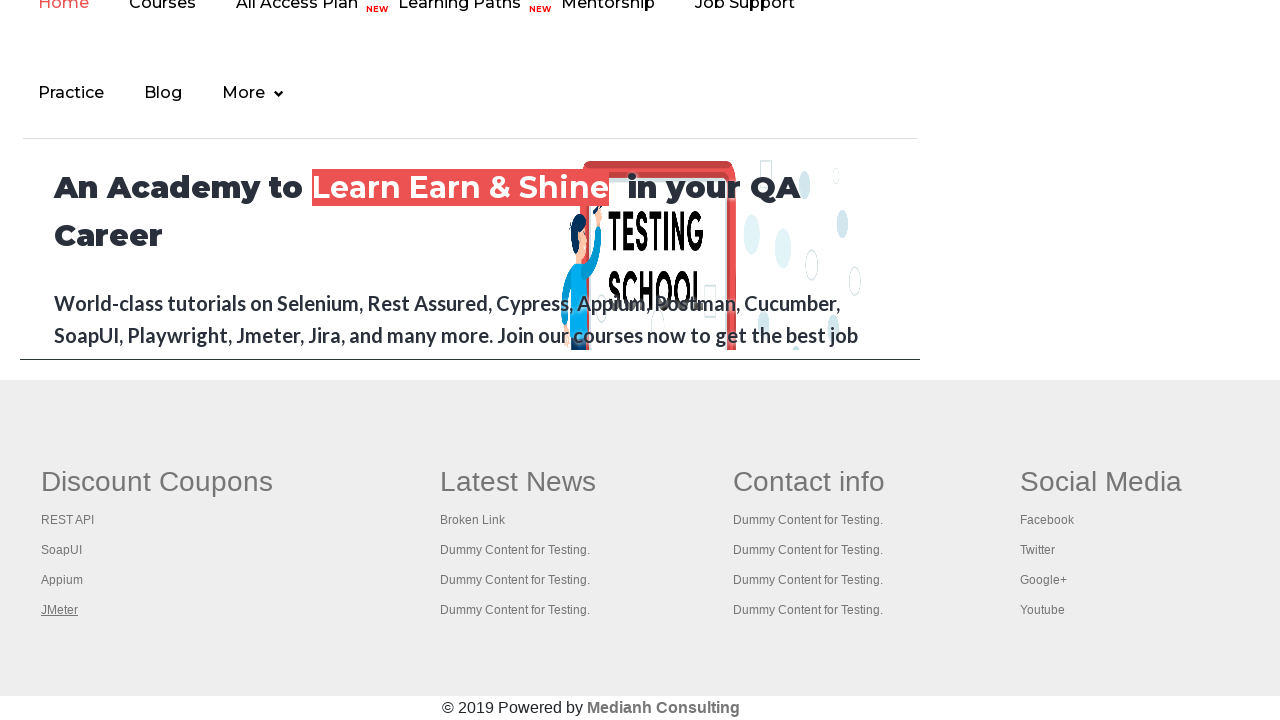

Waited for page to load to domcontentloaded state
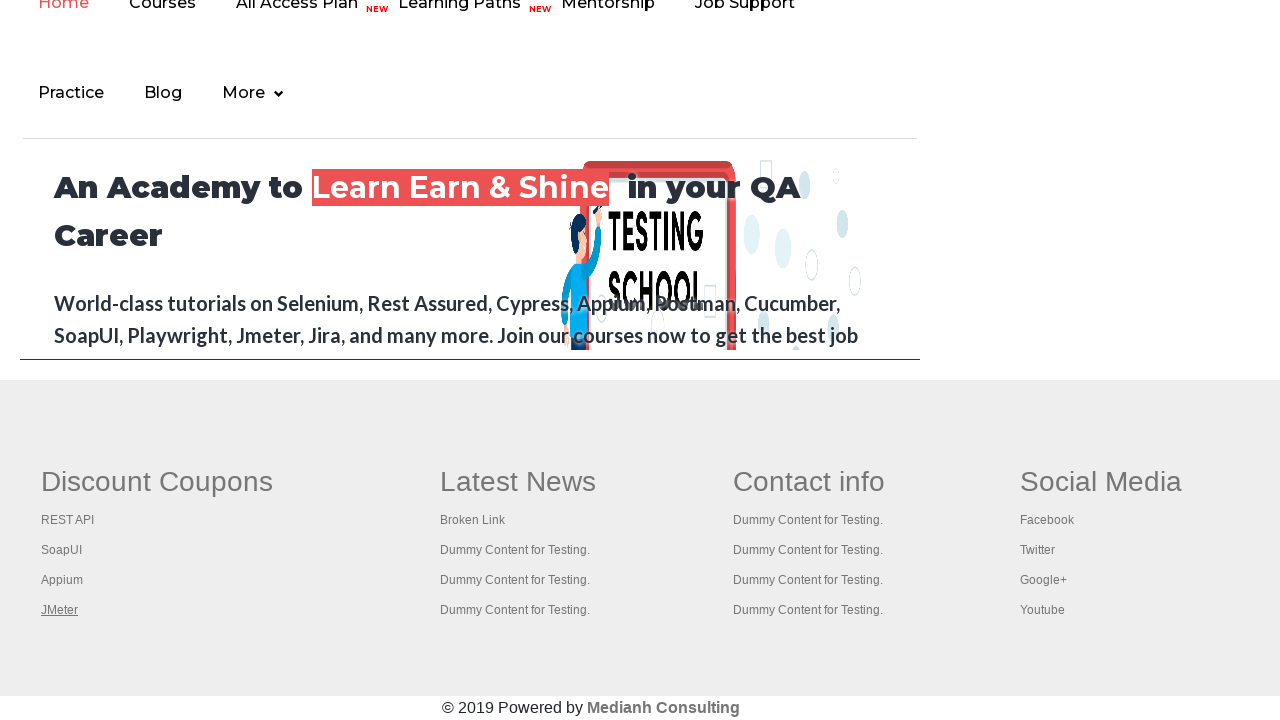

Brought a window to front
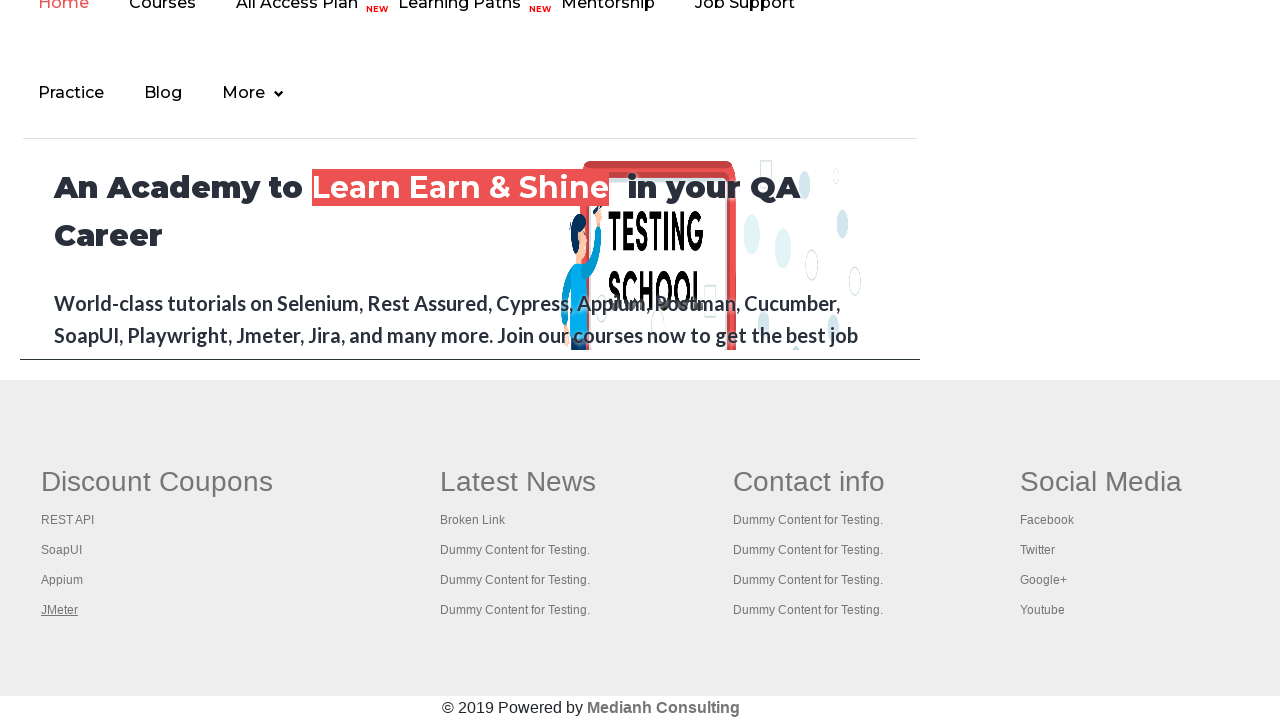

Waited for page to load to domcontentloaded state
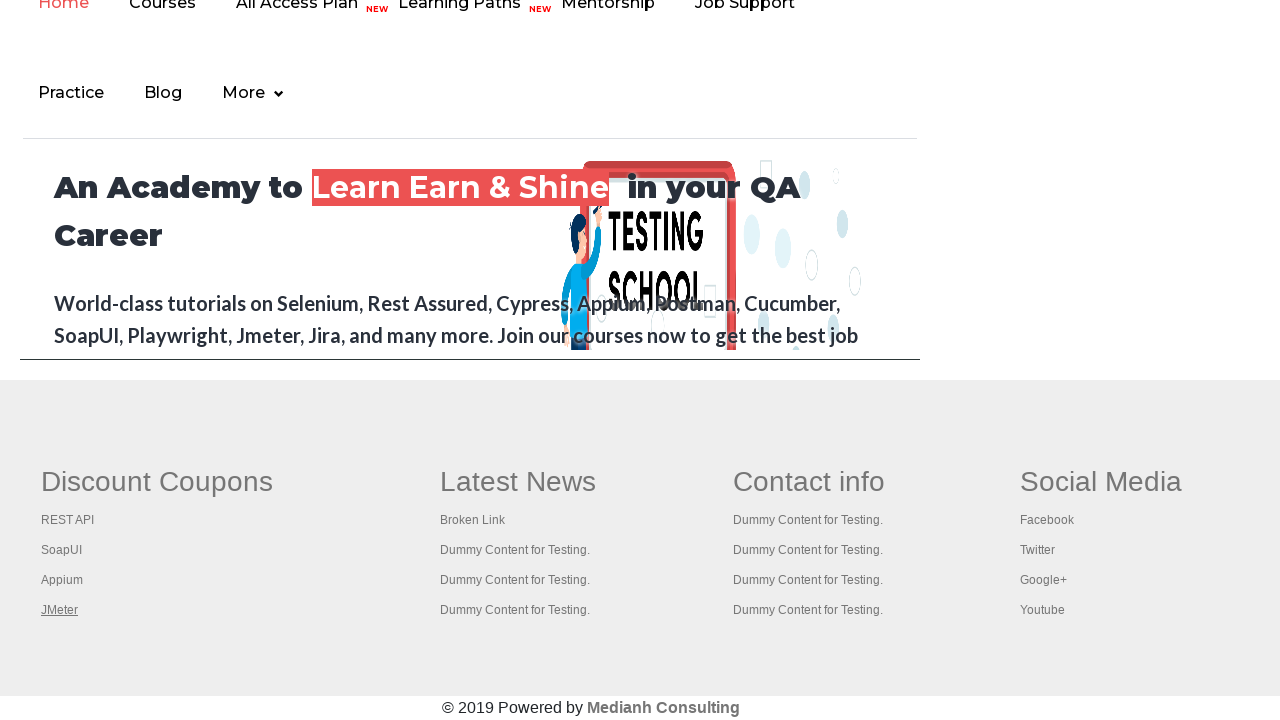

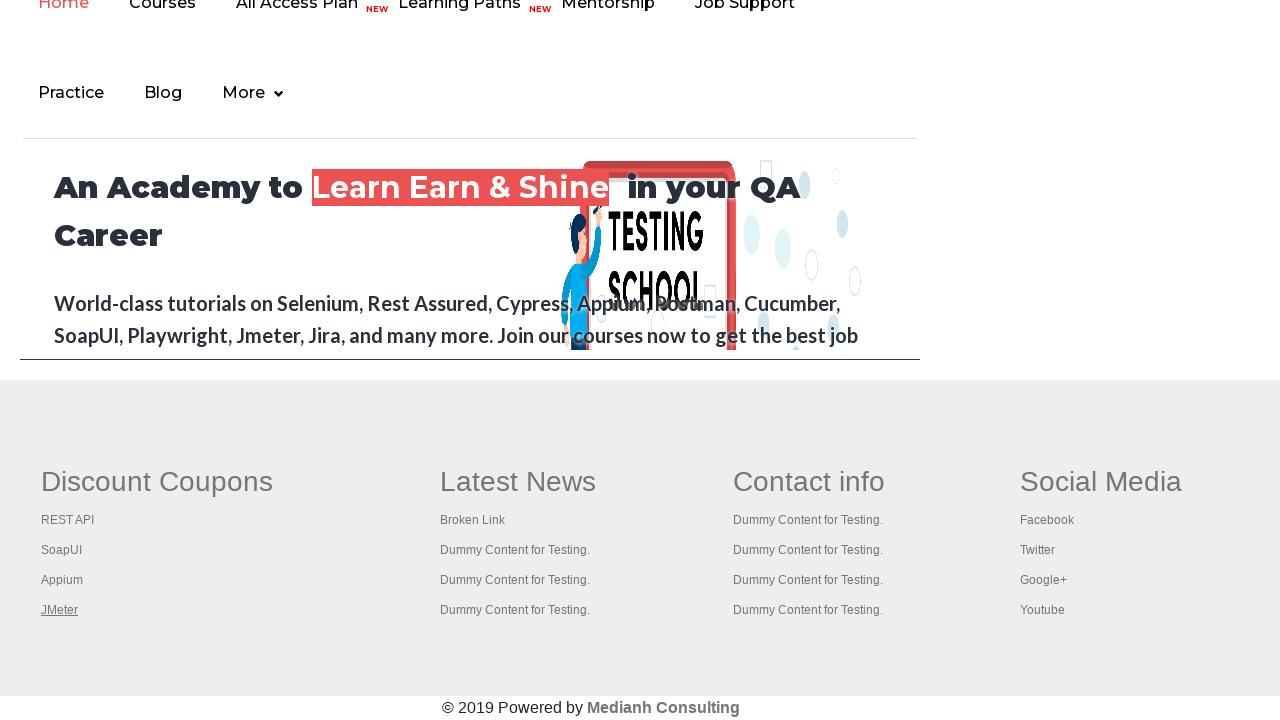